Tests JavaScript prompt alert handling by navigating to W3Schools' tryit editor, switching to the iframe containing the demo, clicking a button to trigger a prompt dialog, entering text into the prompt, and accepting it.

Starting URL: https://www.w3schools.com/jsref/tryit.asp?filename=tryjsref_prompt

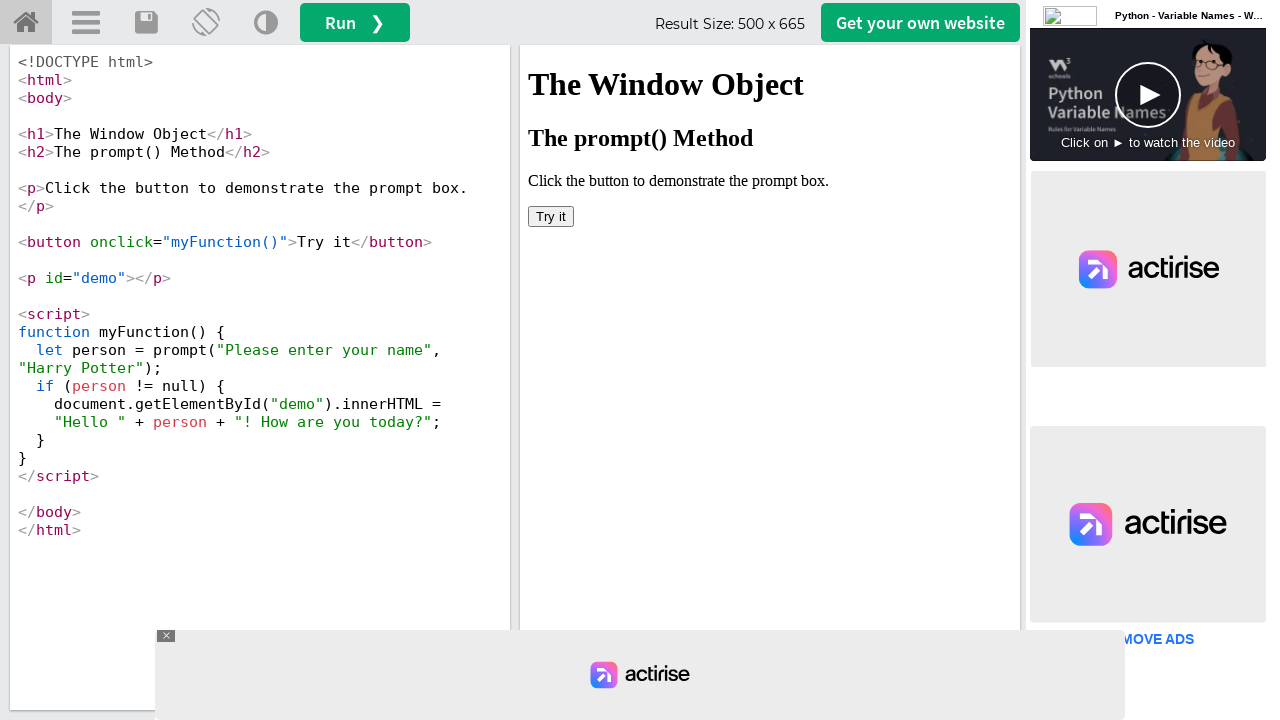

Located iframe containing demo result
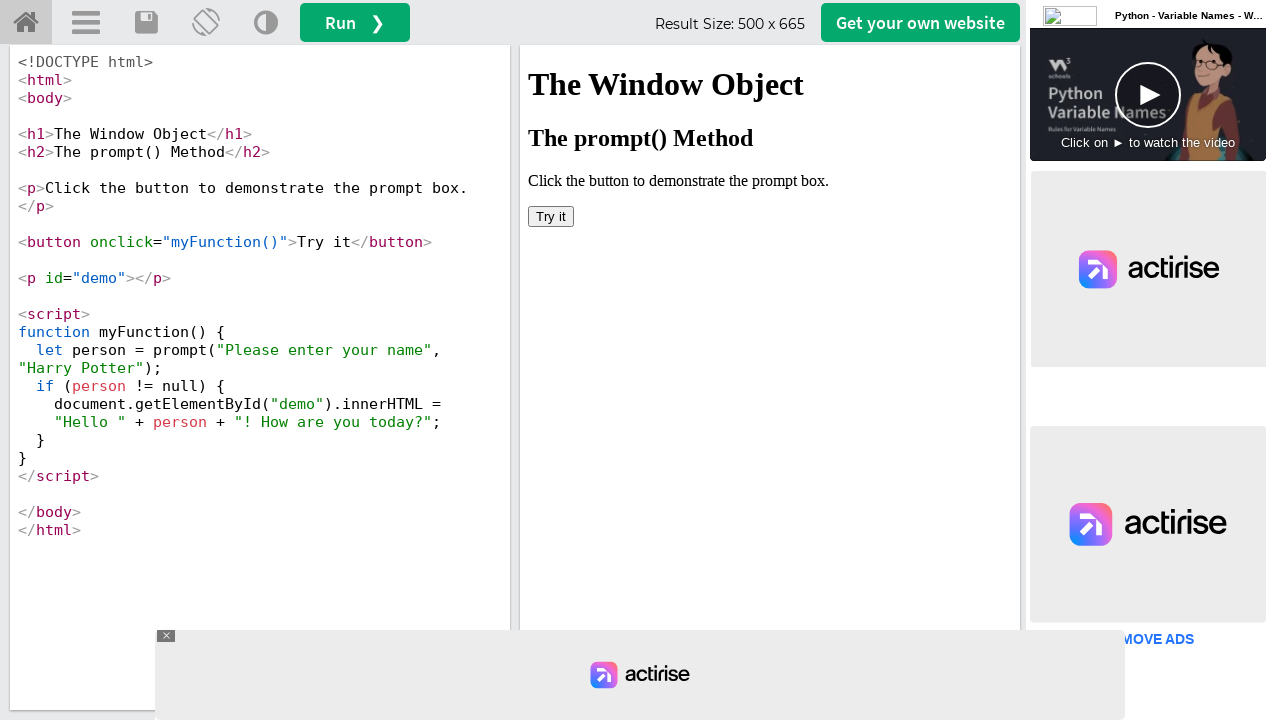

Registered dialog handler to accept prompt with text 'Hello Playwright Test!'
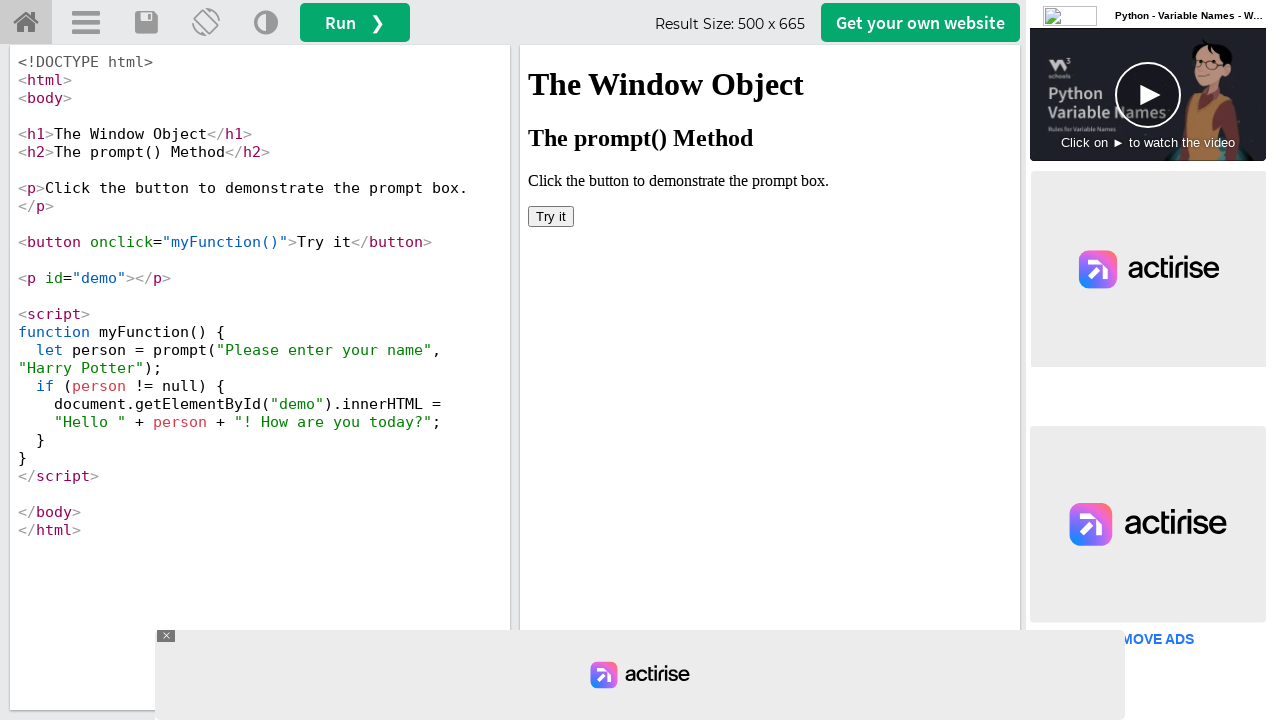

Clicked 'Try it' button to trigger prompt dialog at (551, 216) on #iframeResult >> internal:control=enter-frame >> xpath=//button[normalize-space(
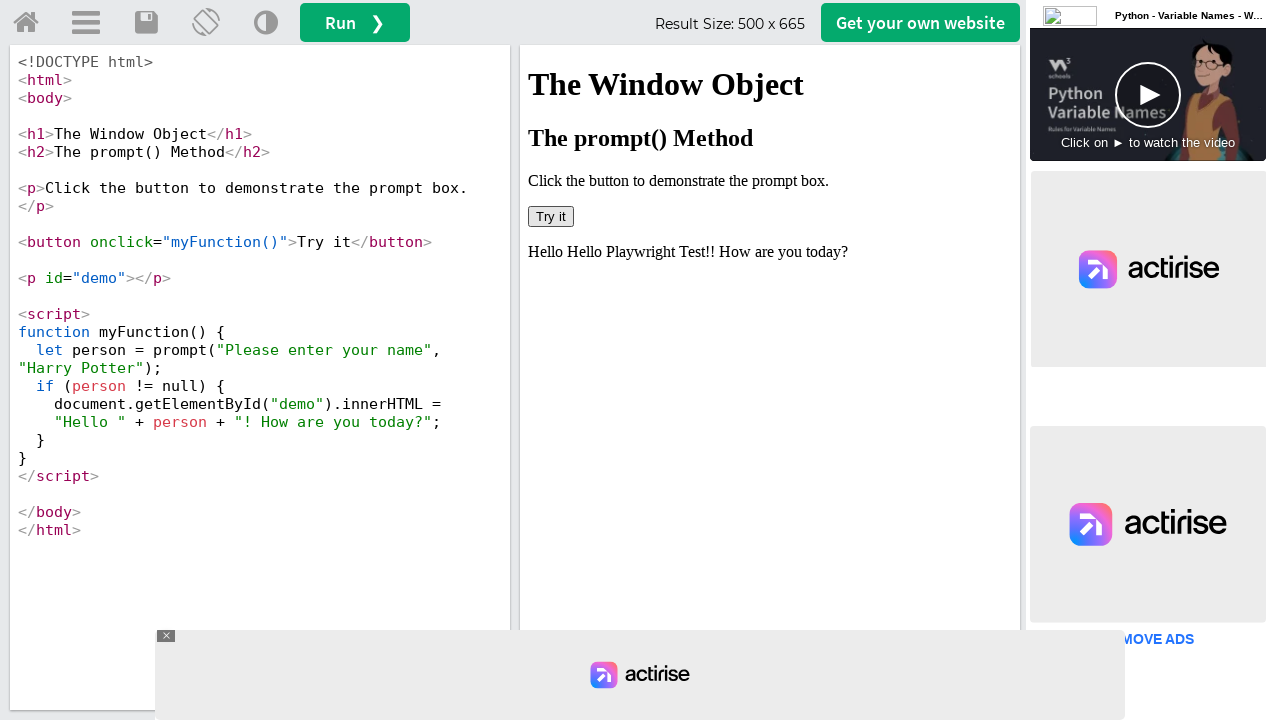

Prompt was accepted and demo result element became visible
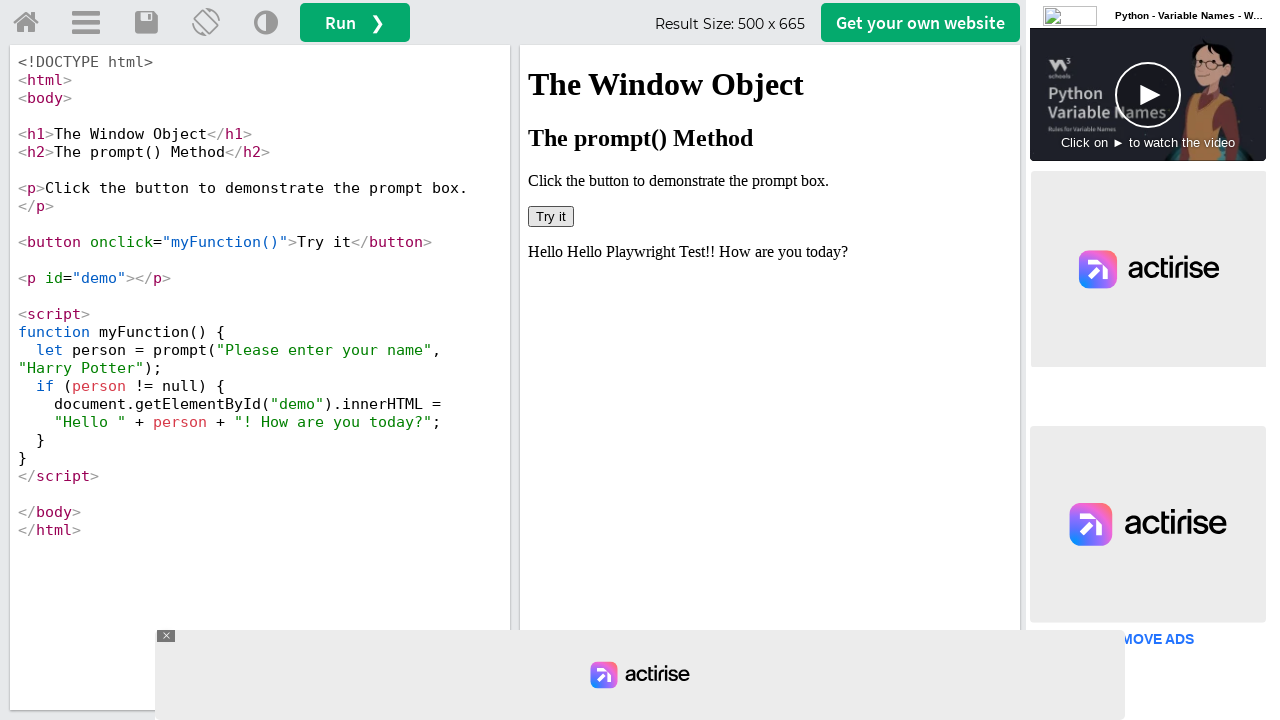

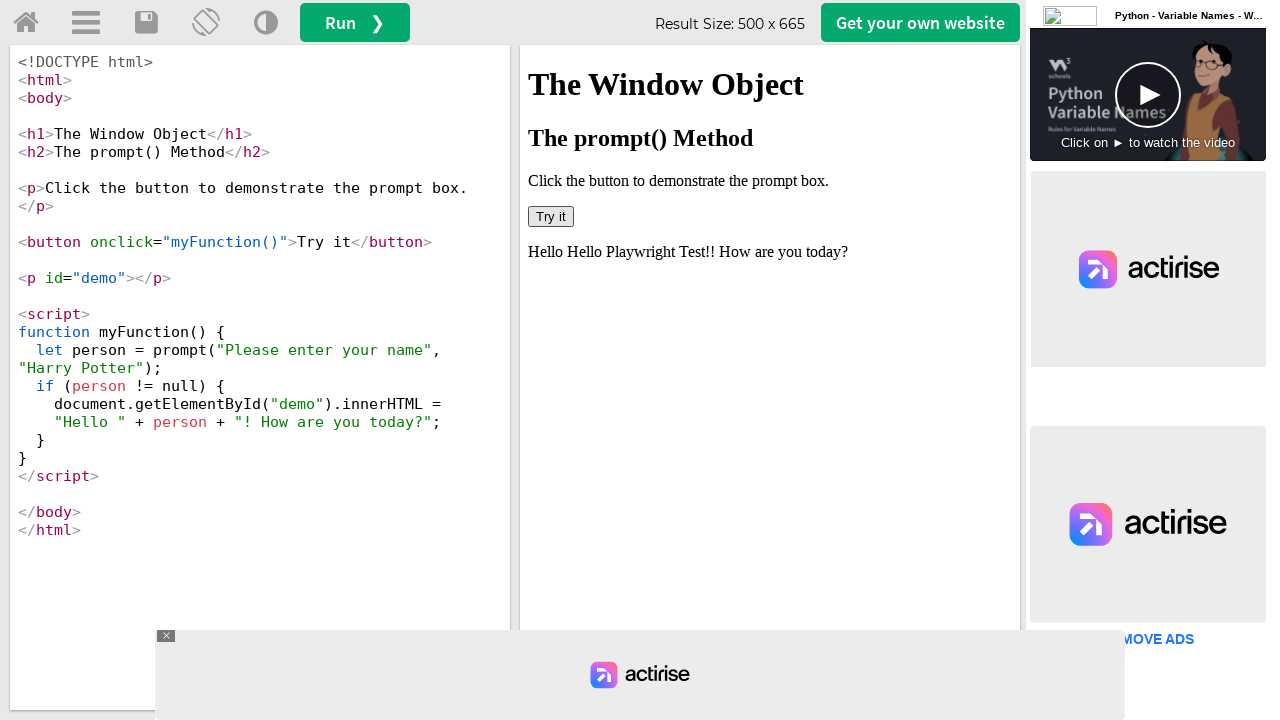